Solves a mathematical captcha by extracting a value from an element attribute, calculating a formula, and submitting the answer along with checkbox selections

Starting URL: http://suninjuly.github.io/get_attribute.html

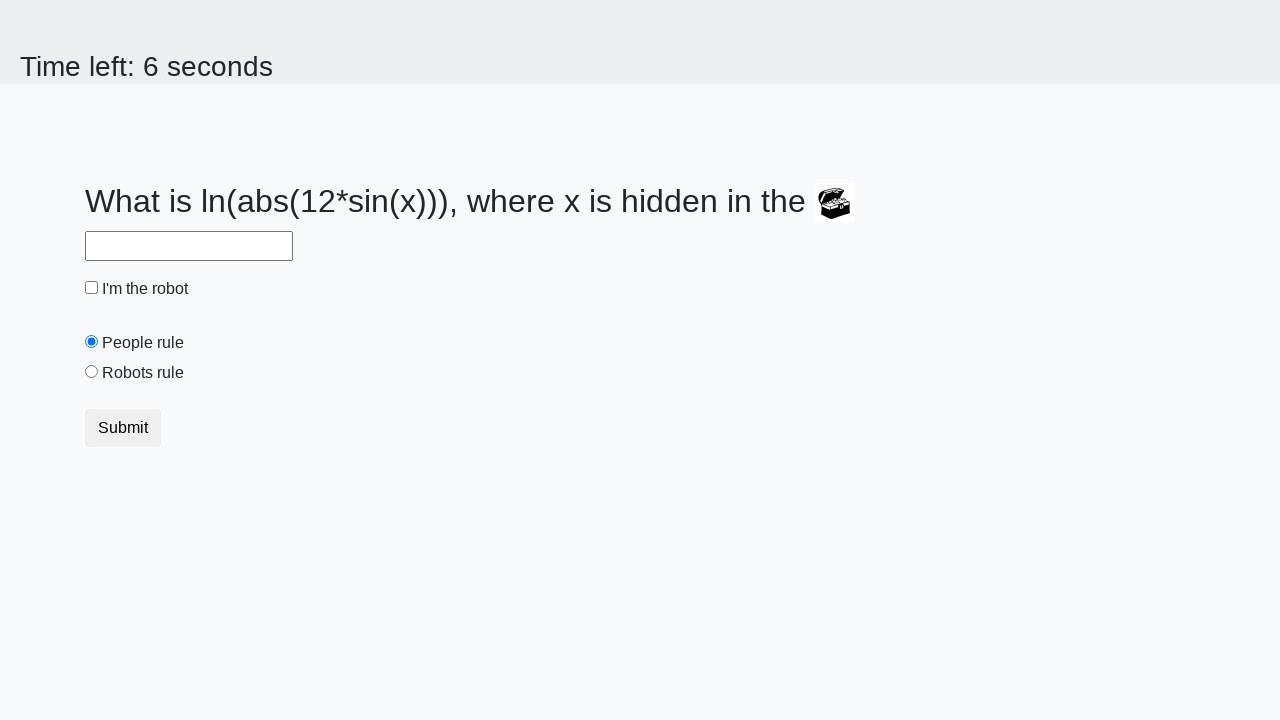

Retrieved valuex attribute from treasure element
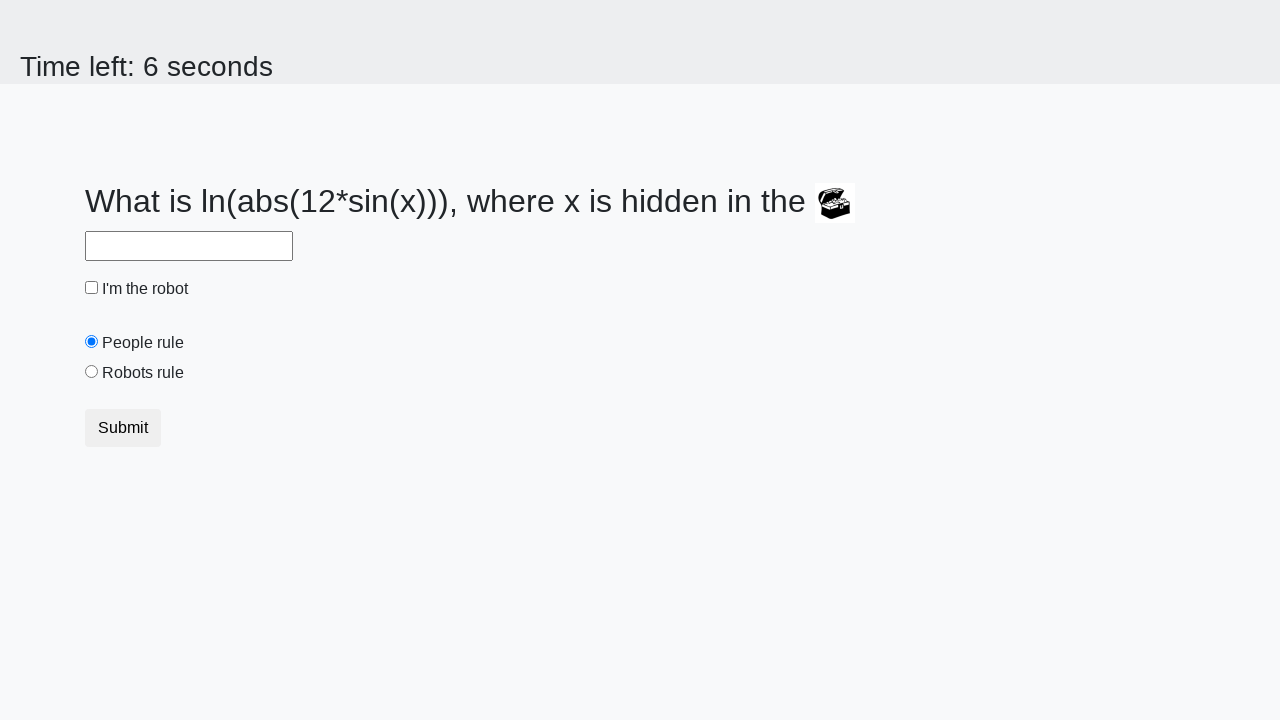

Calculated mathematical formula result from extracted value
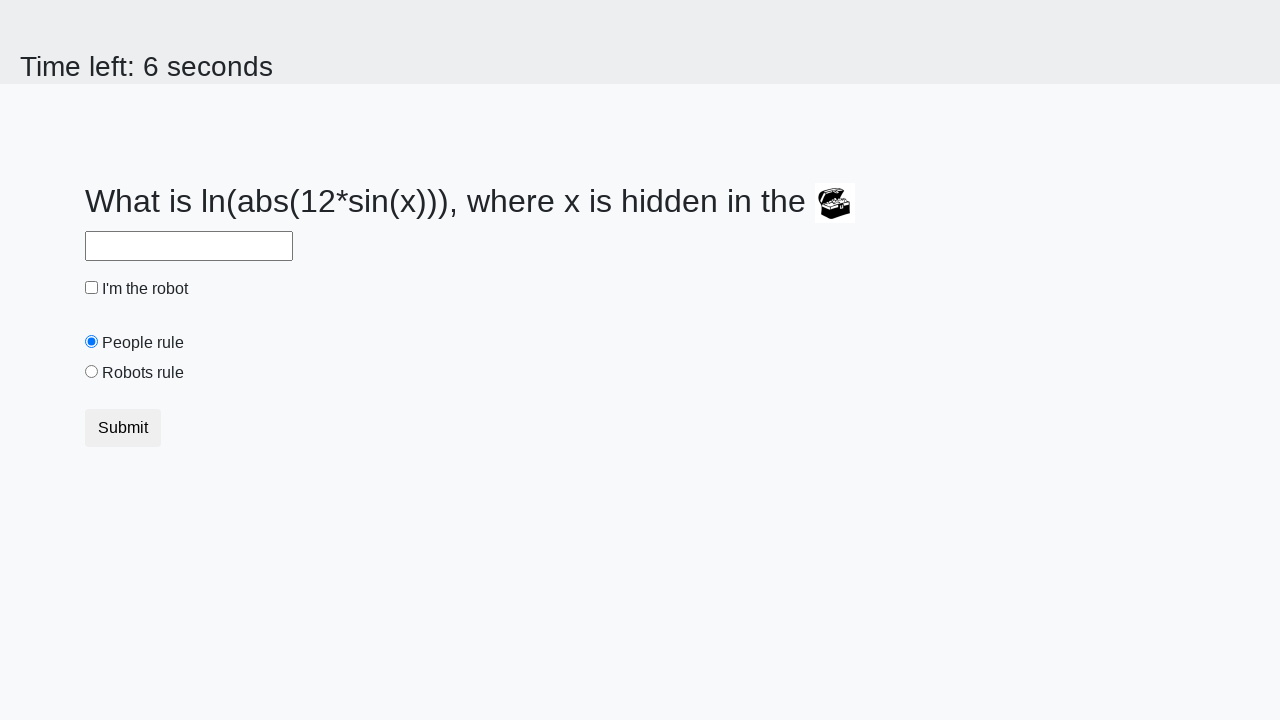

Filled answer field with calculated result on #answer
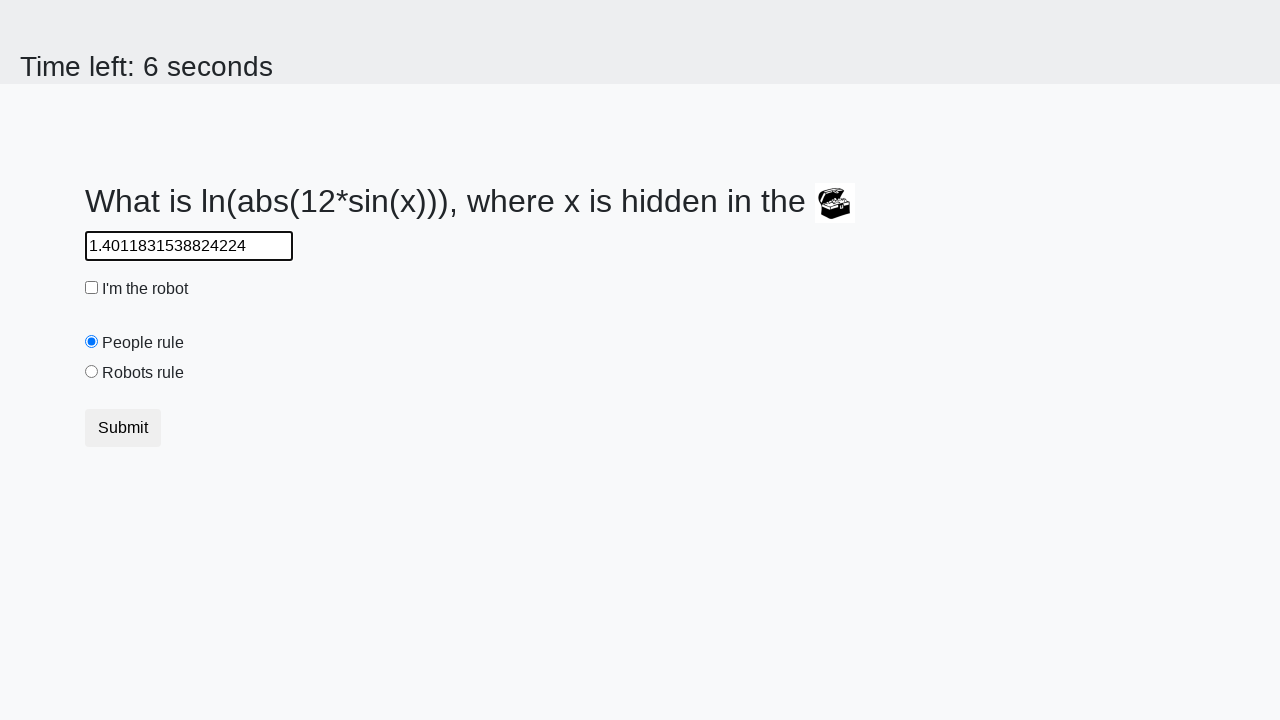

Clicked robot checkbox at (92, 288) on #robotCheckbox
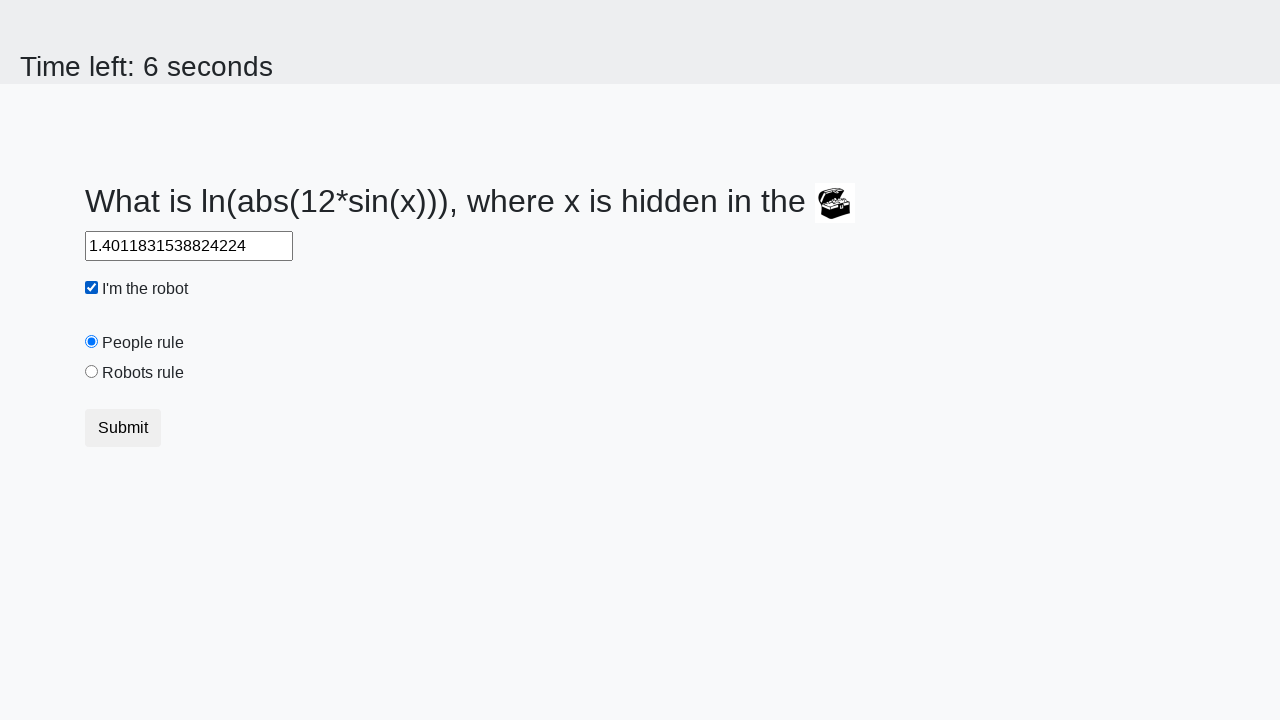

Clicked robots rule radio button at (92, 372) on #robotsRule
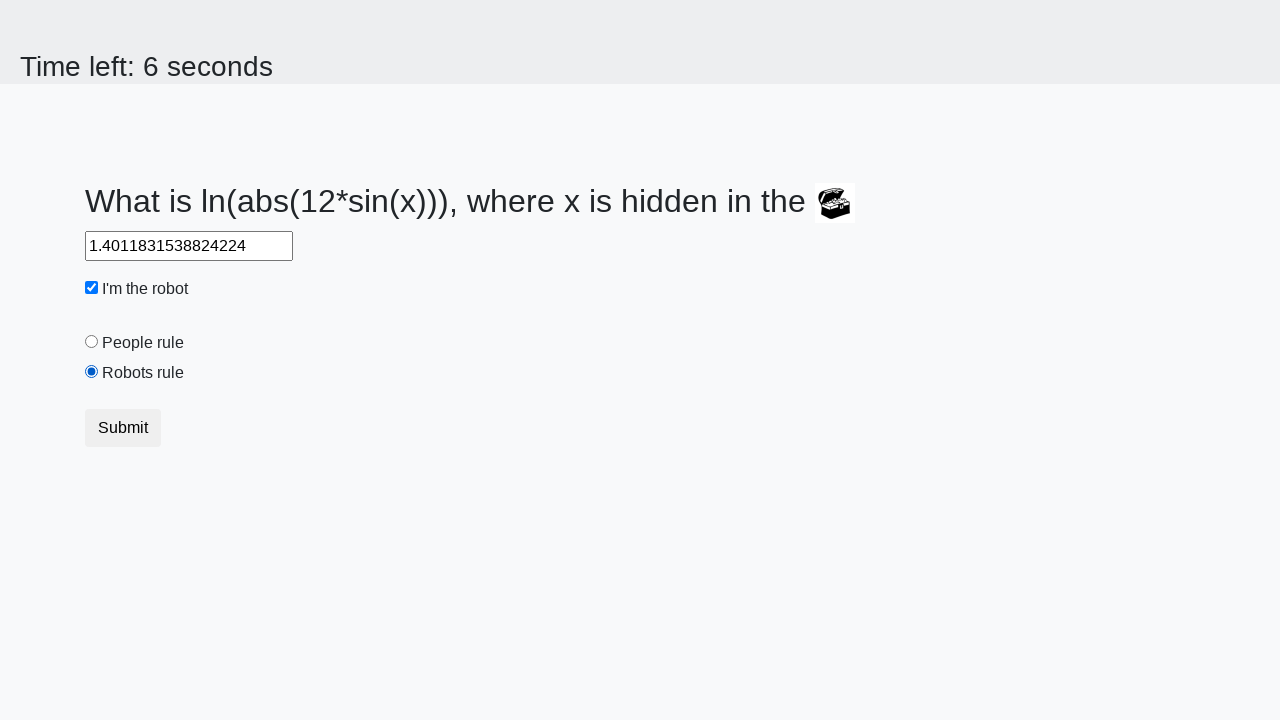

Clicked Submit button to submit form at (123, 428) on xpath=//button[text()='Submit']
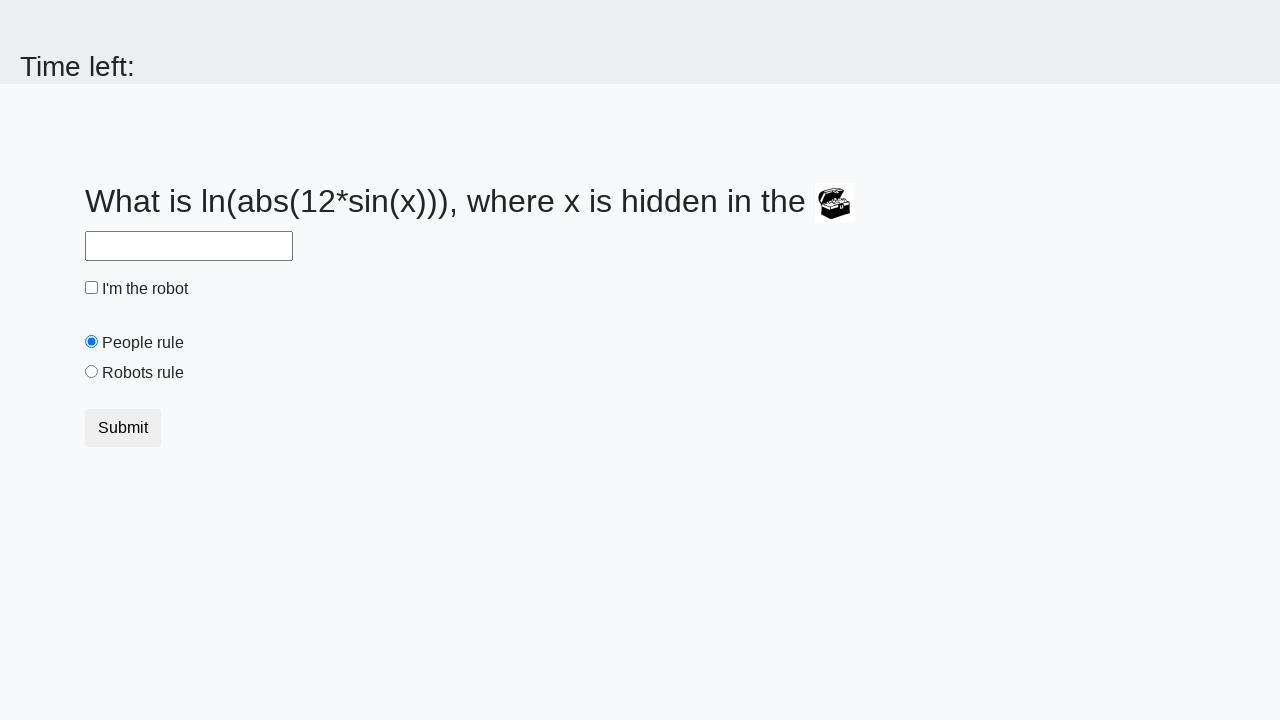

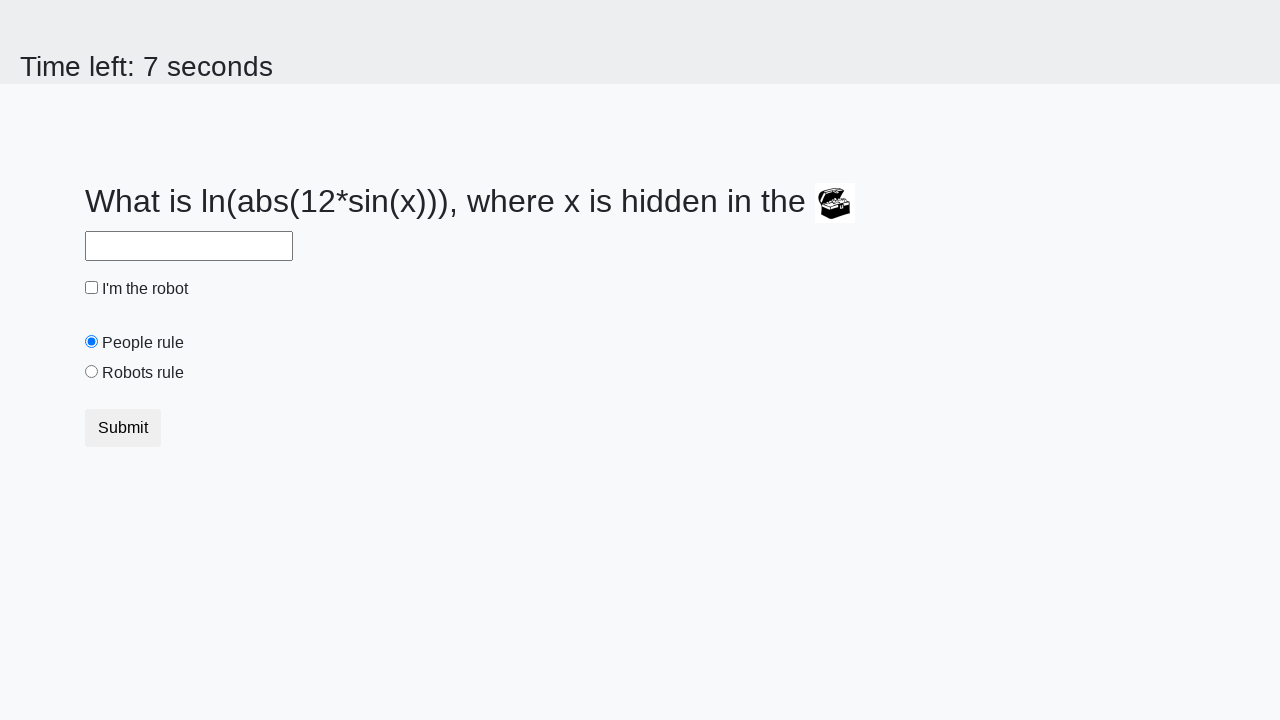